Tests clicking the external link to IR Tax Policy in the header

Starting URL: https://www.taxtechnical.ird.govt.nz/

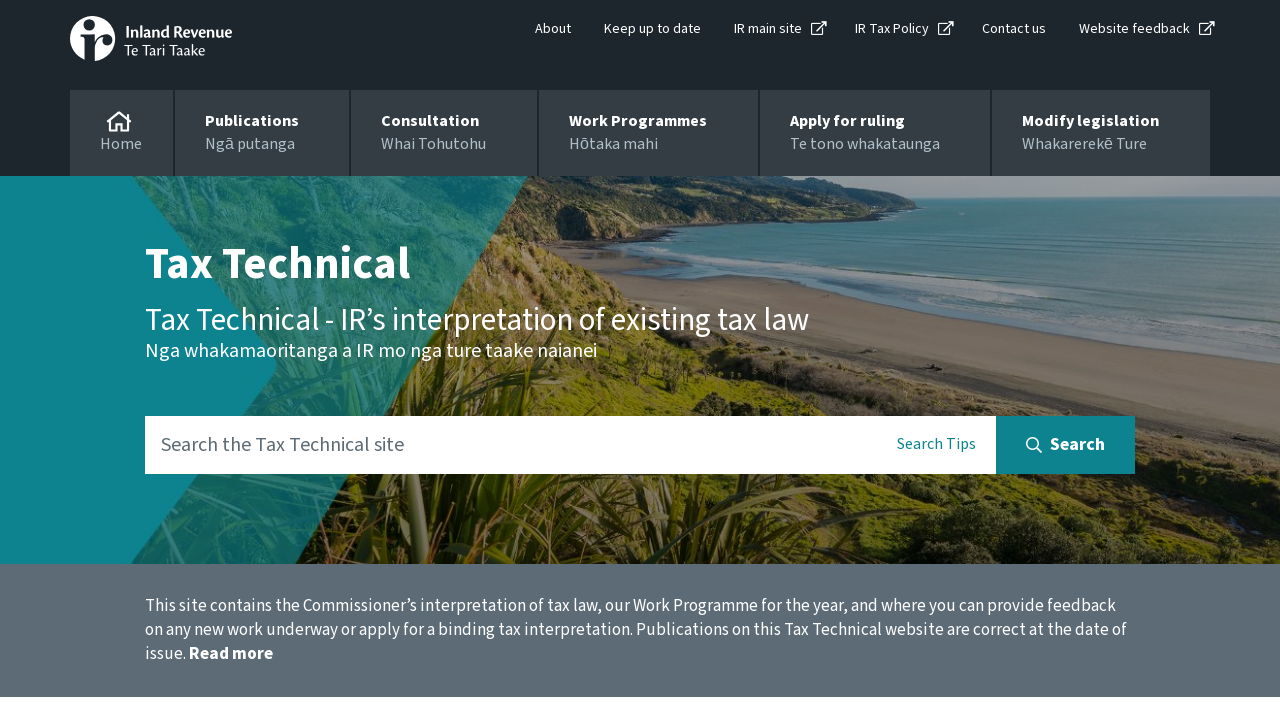

Clicked the external link to IR Tax Policy in the header at (892, 29) on xpath=//div[@id='header']/div[@class='row']/div//ul[@class='tp-text-links']//a[@
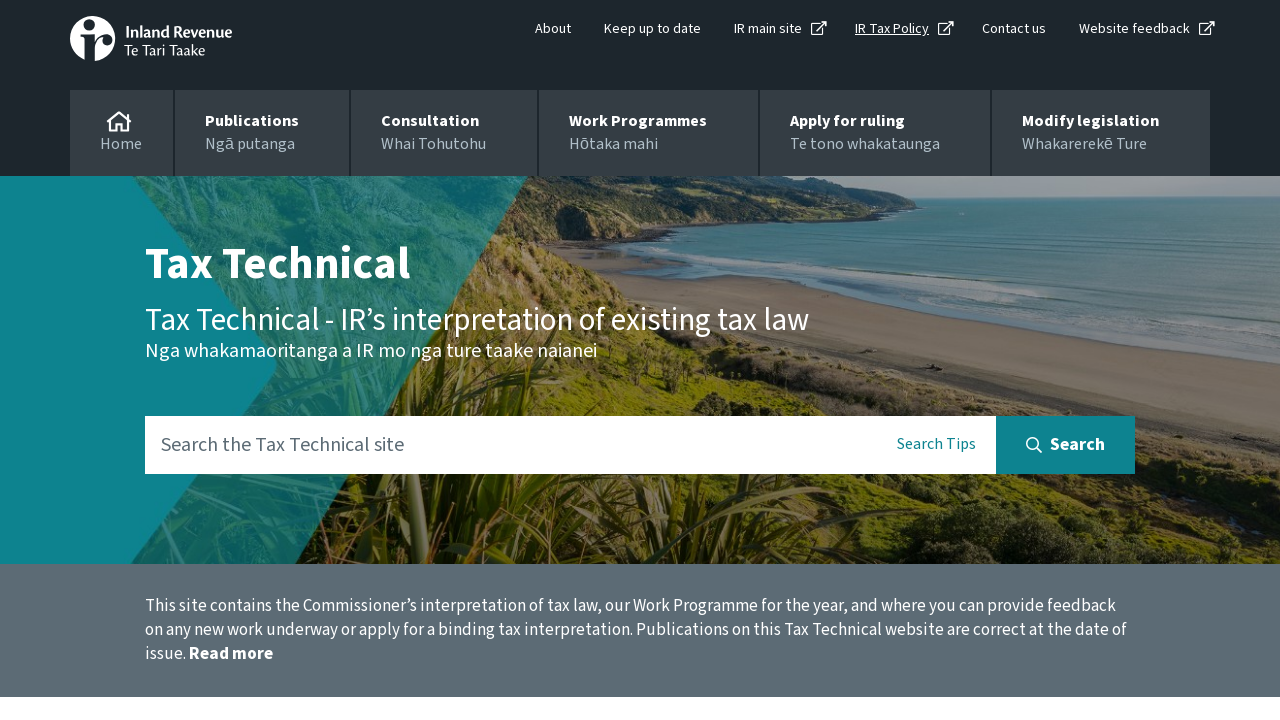

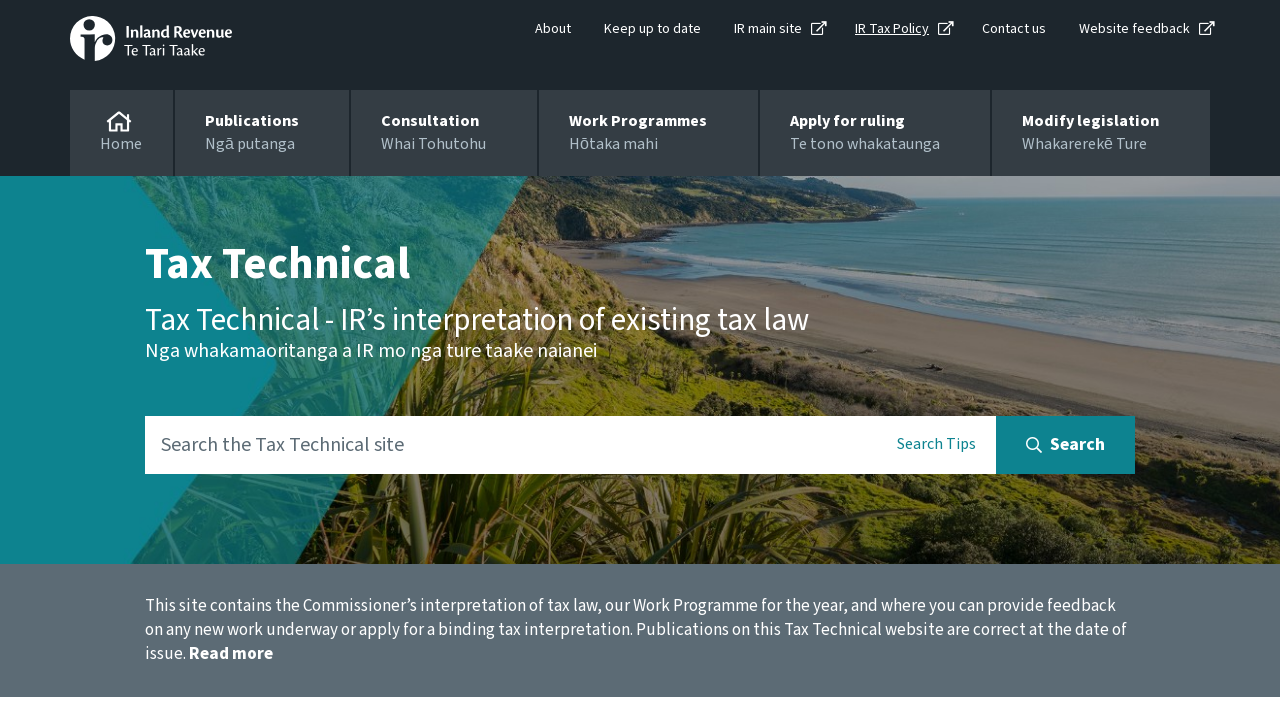